Navigates to the Applitools demo Frames Test Page and verifies the page loads correctly with the expected viewport size.

Starting URL: https://applitools.github.io/demo/TestPages/FramesTestPage/

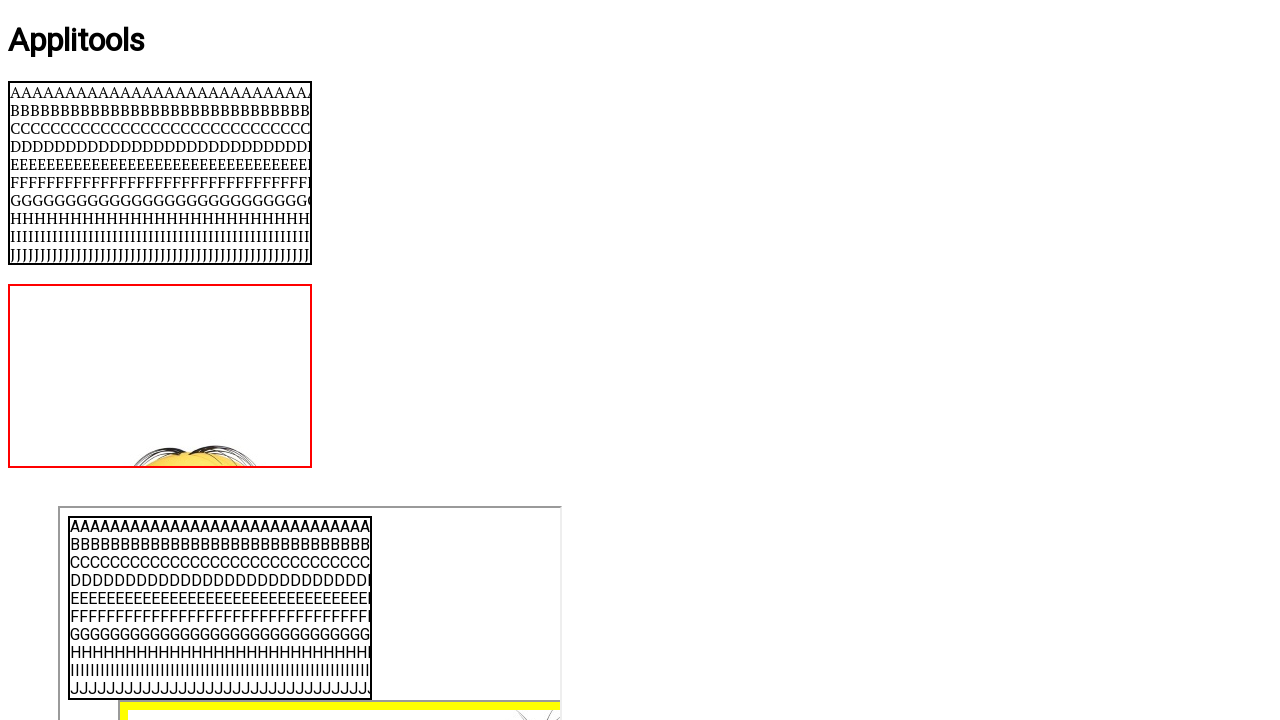

Set viewport size to 700x460
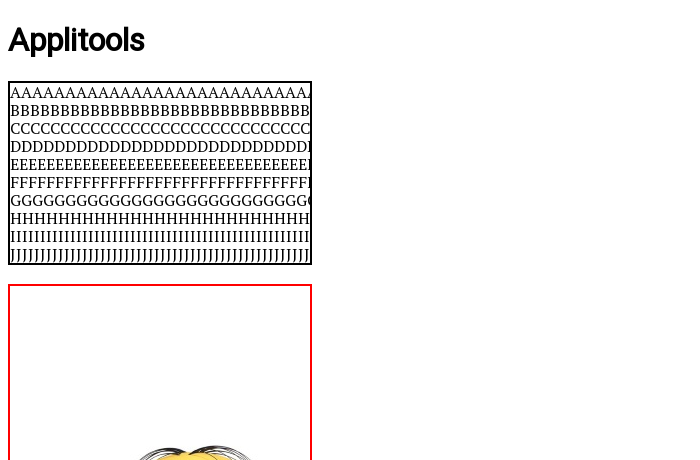

Page fully loaded with networkidle state
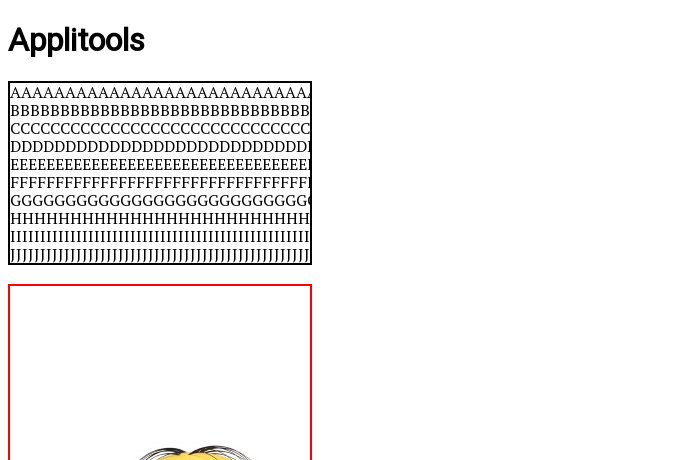

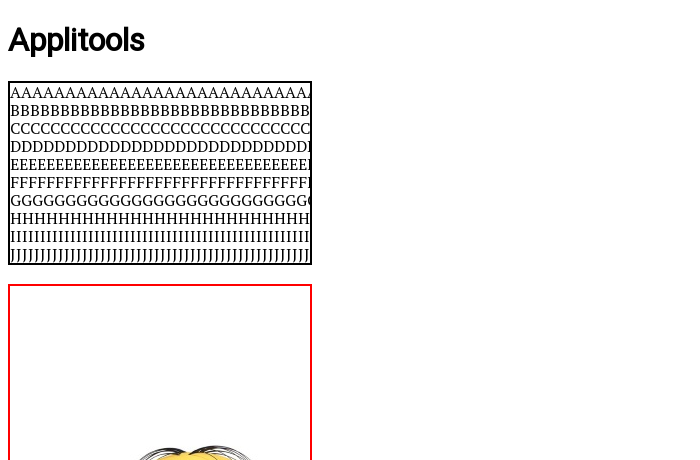